Navigates to a football statistics website showing detailed over/under match data and waits for the page to load.

Starting URL: https://www.adamchoi.co.uk/overs/detailed

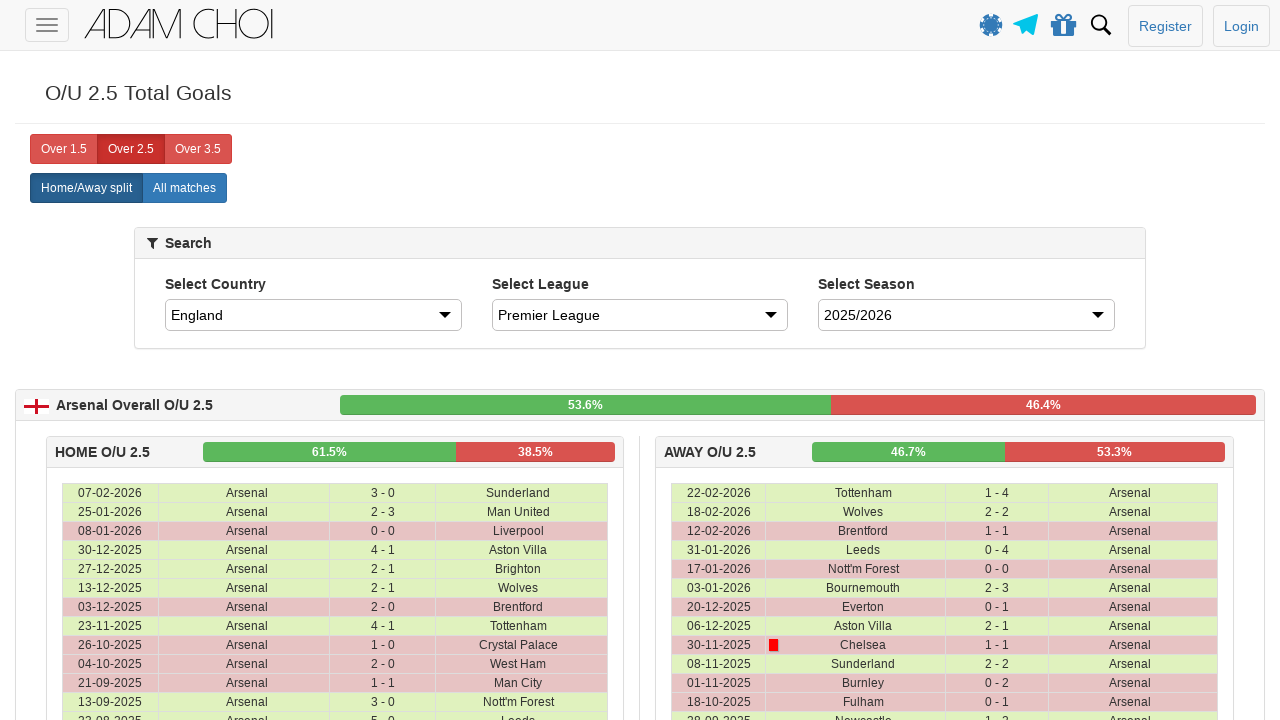

Navigated to football statistics website showing detailed over/under match data
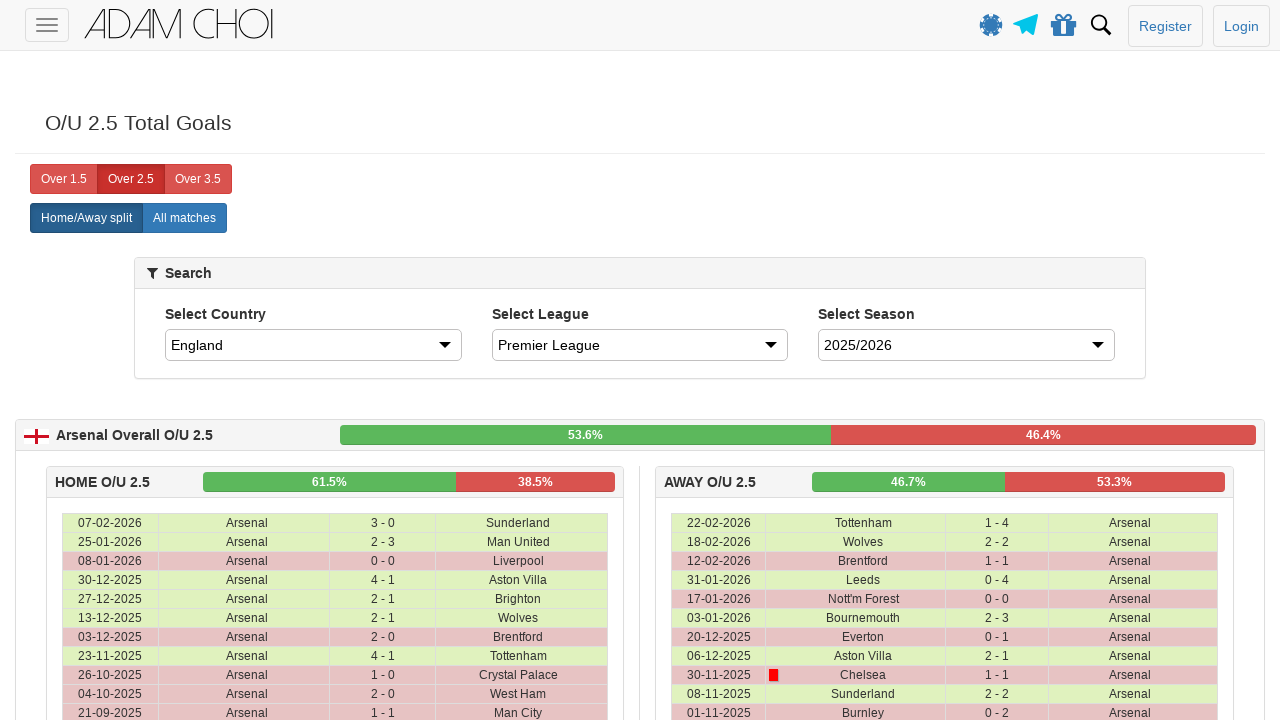

Page DOM content loaded
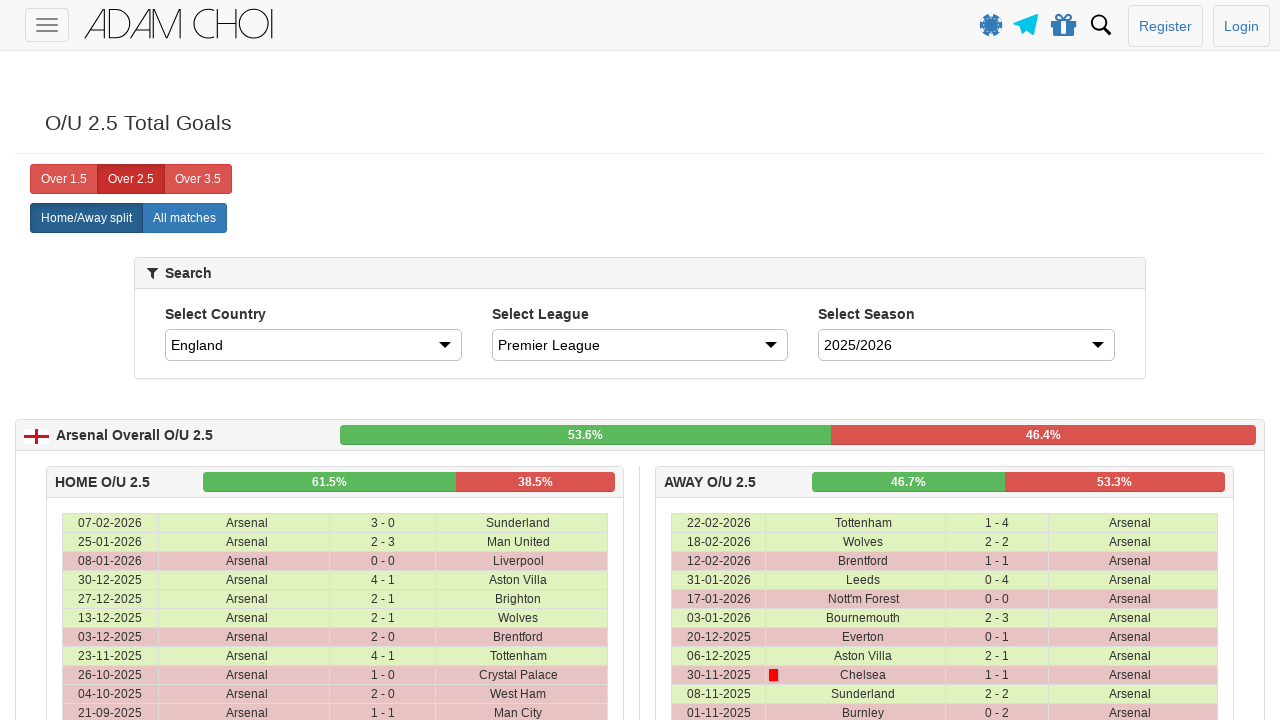

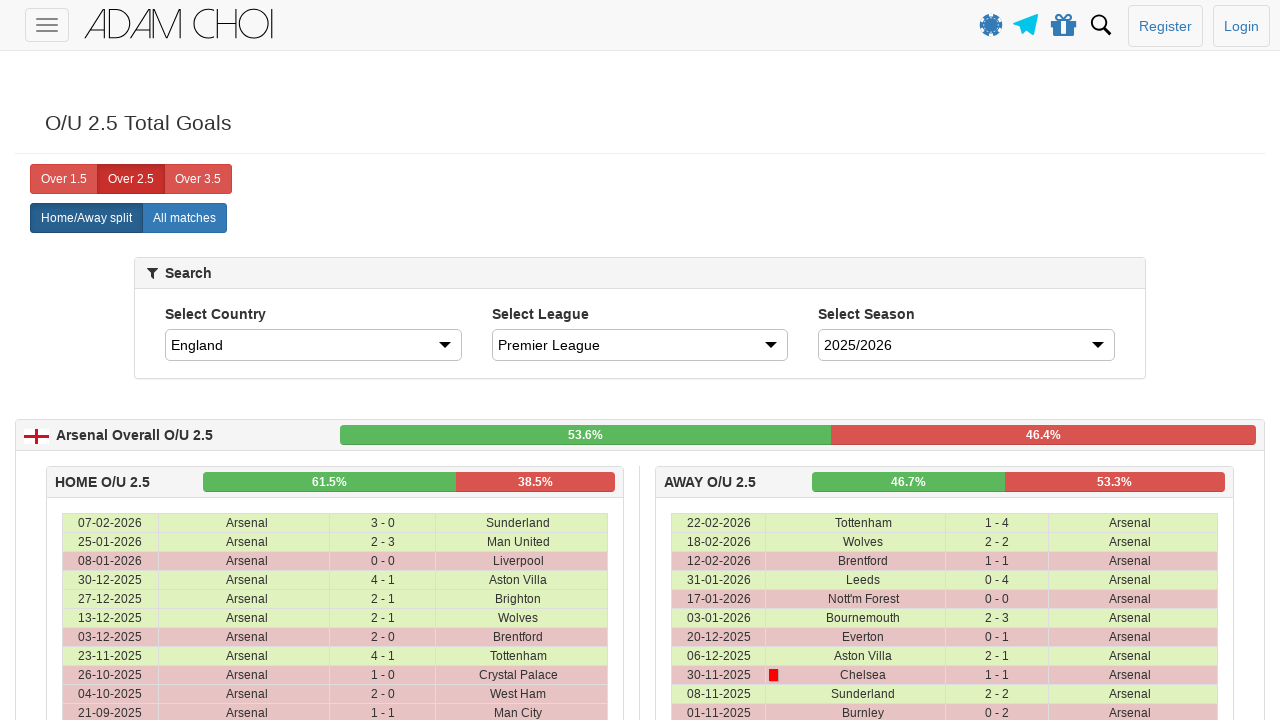